Tests Booking.com hotel review navigation by visiting popular Dubai hotels, clicking on review sections, and checking for pagination controls to navigate through multiple pages of reviews.

Starting URL: https://www.booking.com/hotel/ae/atlantis-the-palm.html

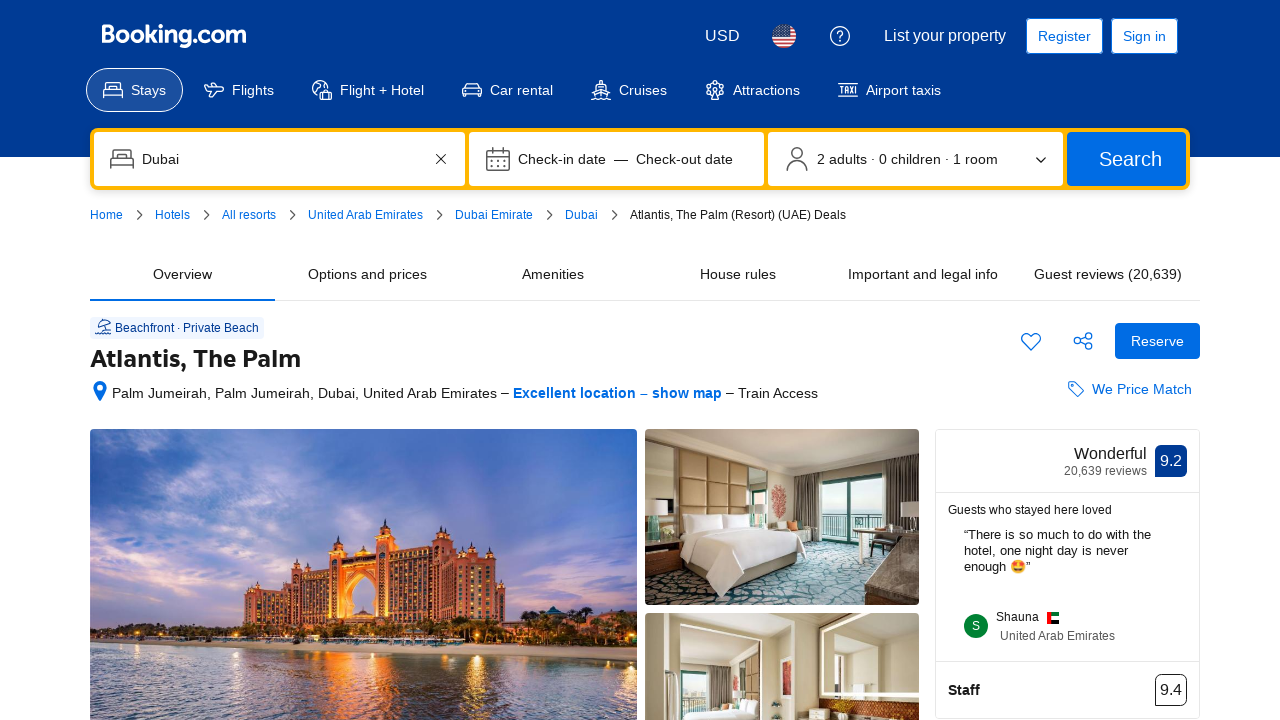

Waited 3 seconds for page to fully load
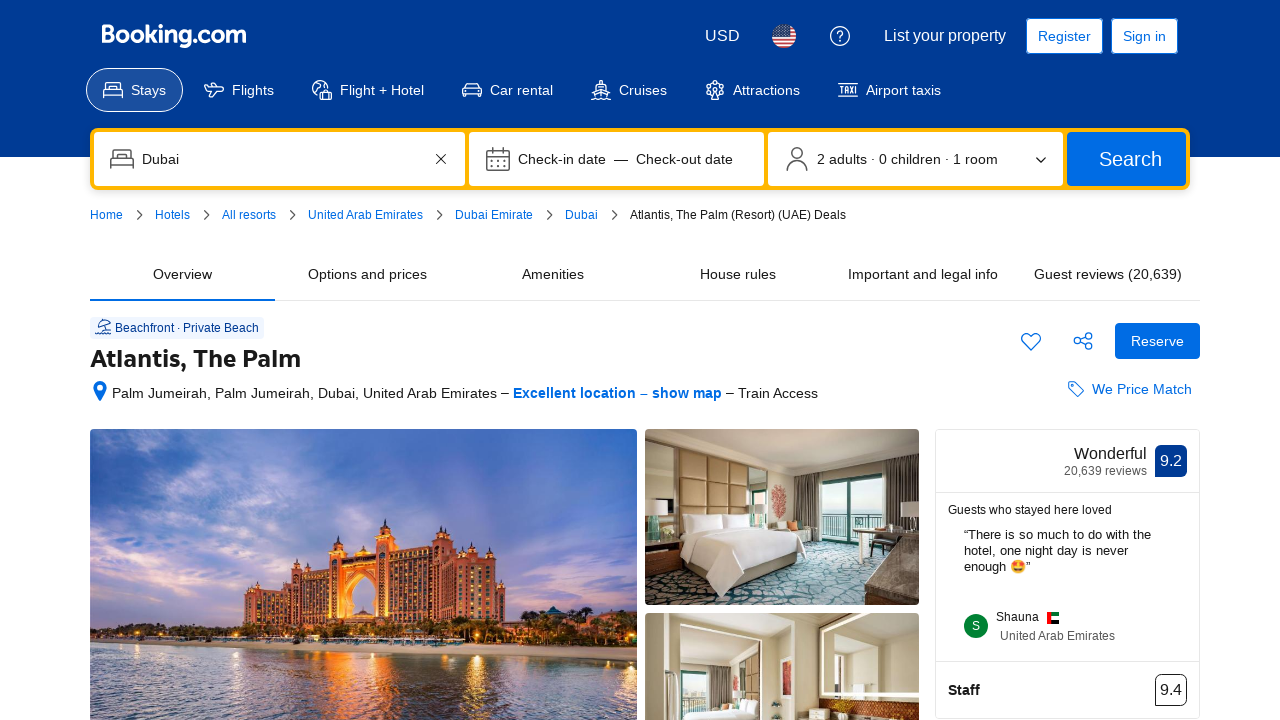

Clicked alternative reviews button with selector: a:has-text('Reviews') at (1108, 274) on a:has-text('Reviews') >> nth=0
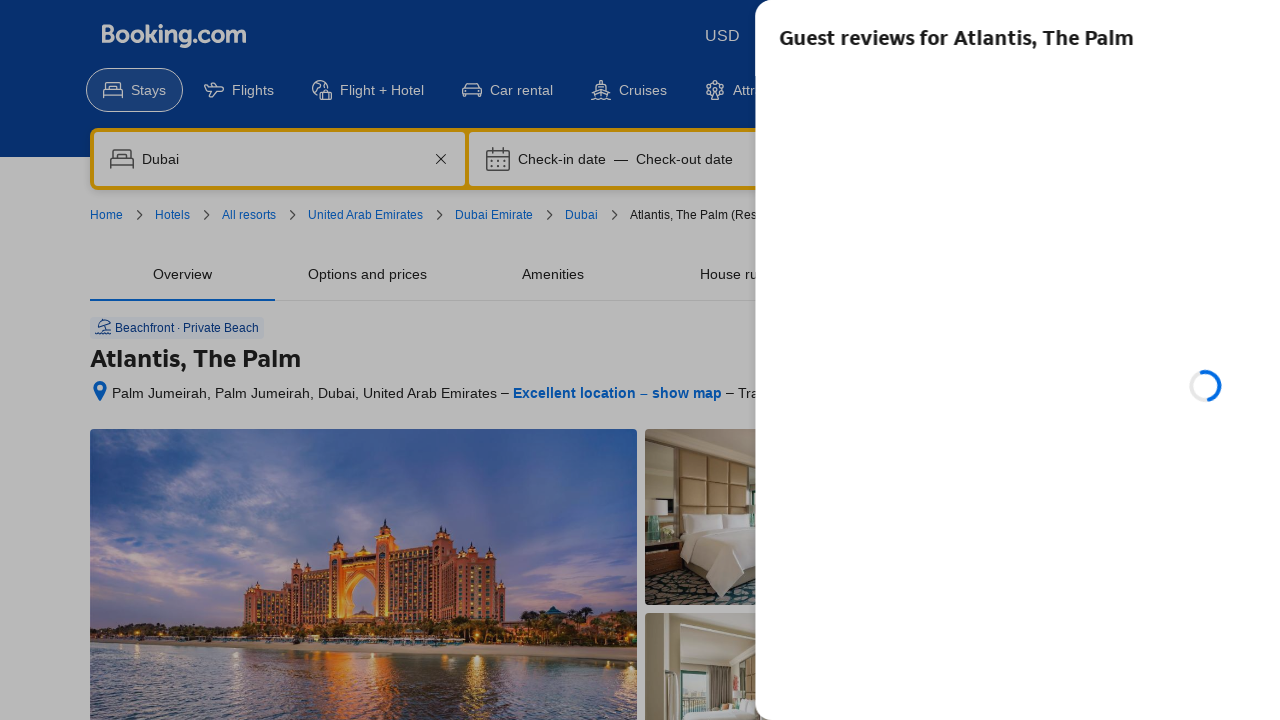

Waited 5 seconds for reviews page to load
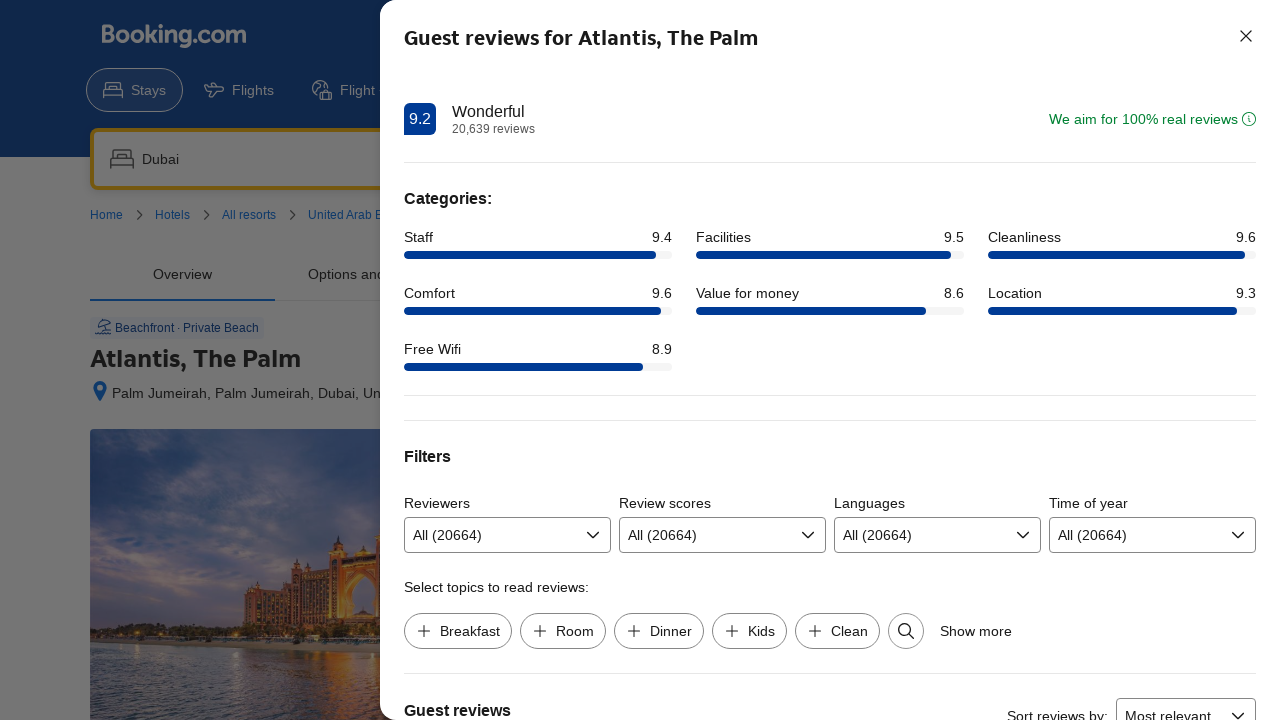

Waited 2 seconds for review elements to load
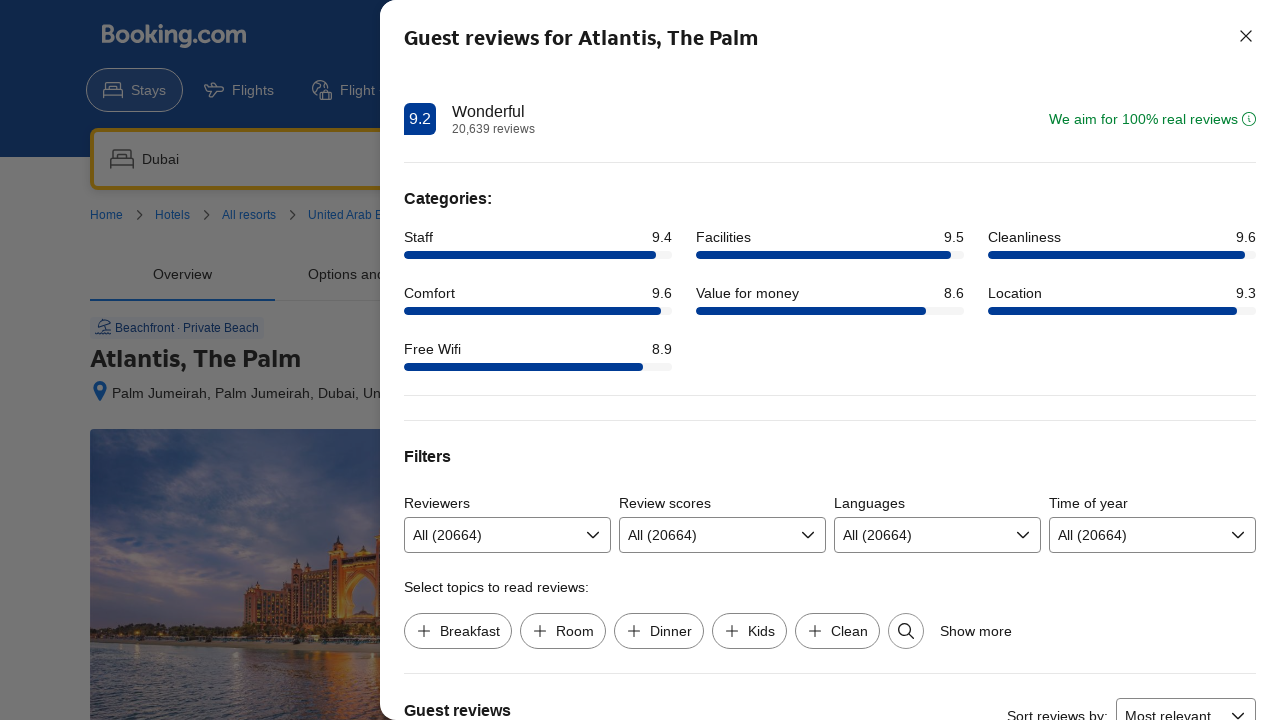

Found pagination control with selector: button:has-text('Show more')
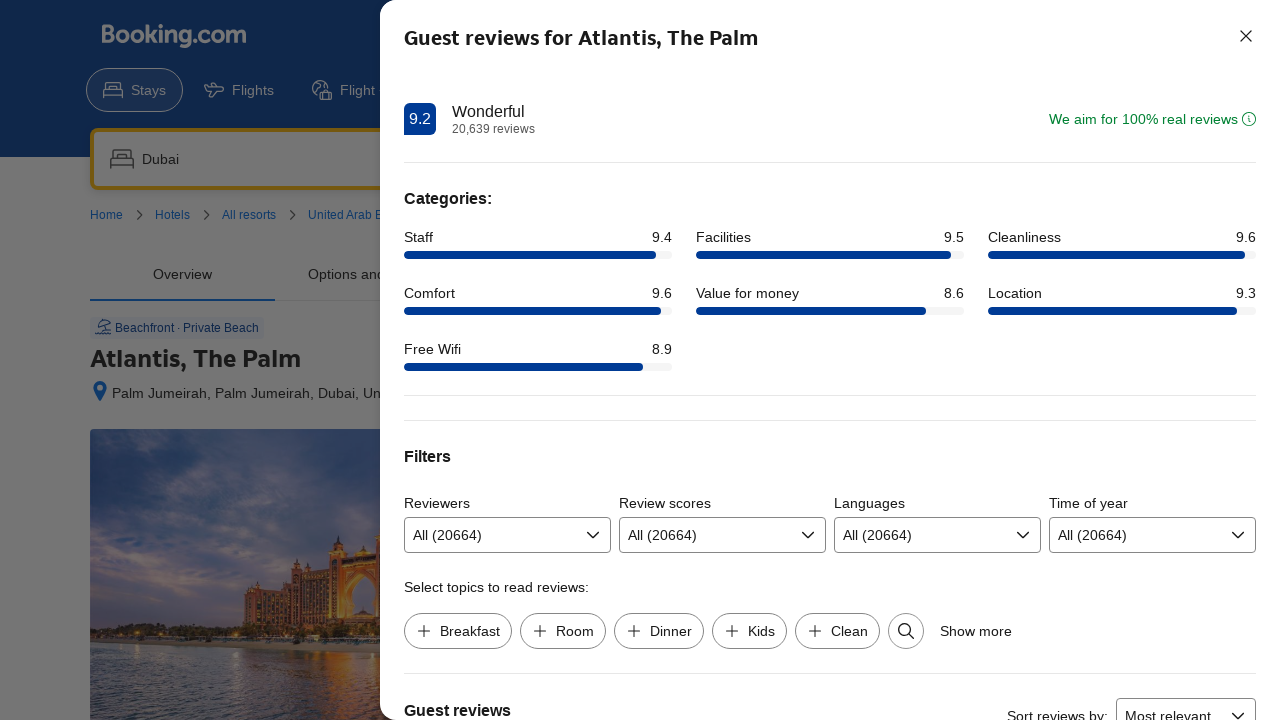

Navigated to hotel URL: https://www.booking.com/hotel/ae/burj-al-arab-jumeirah.html
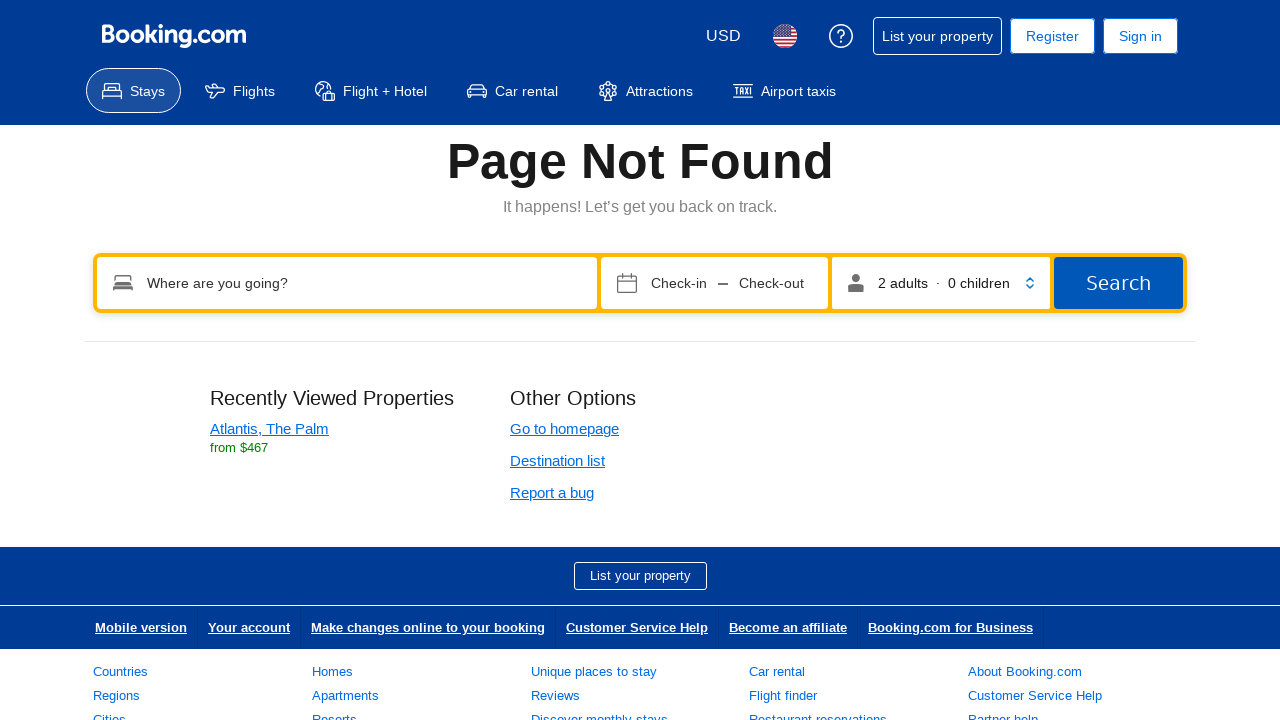

Waited 3 seconds for page to fully load
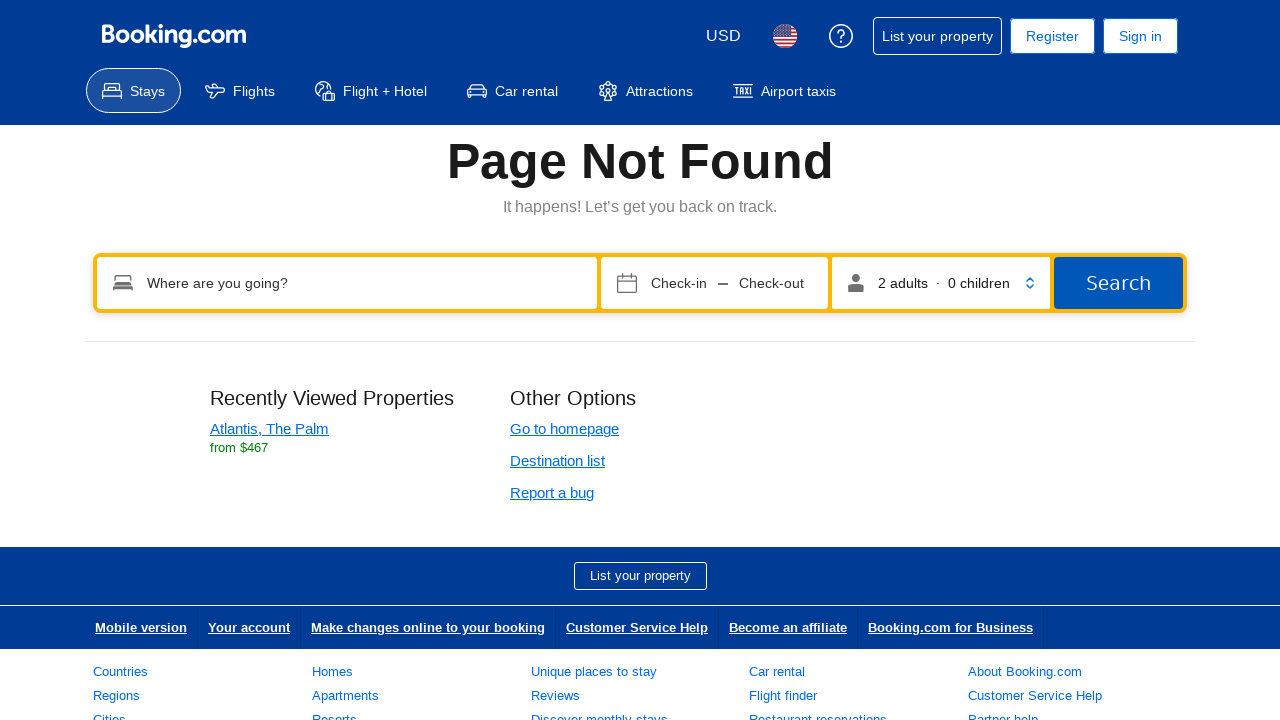

Clicked alternative reviews button with selector: a:has-text('Reviews') at (555, 696) on a:has-text('Reviews') >> nth=0
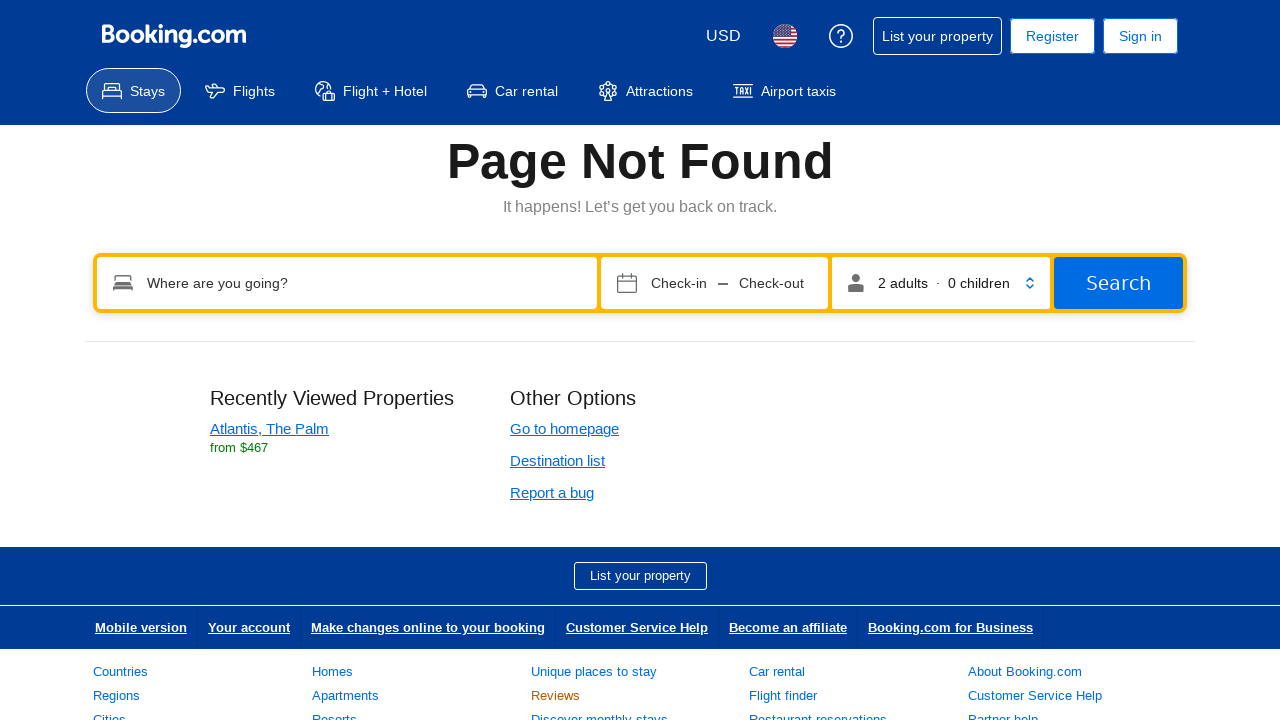

Waited 5 seconds for reviews page to load
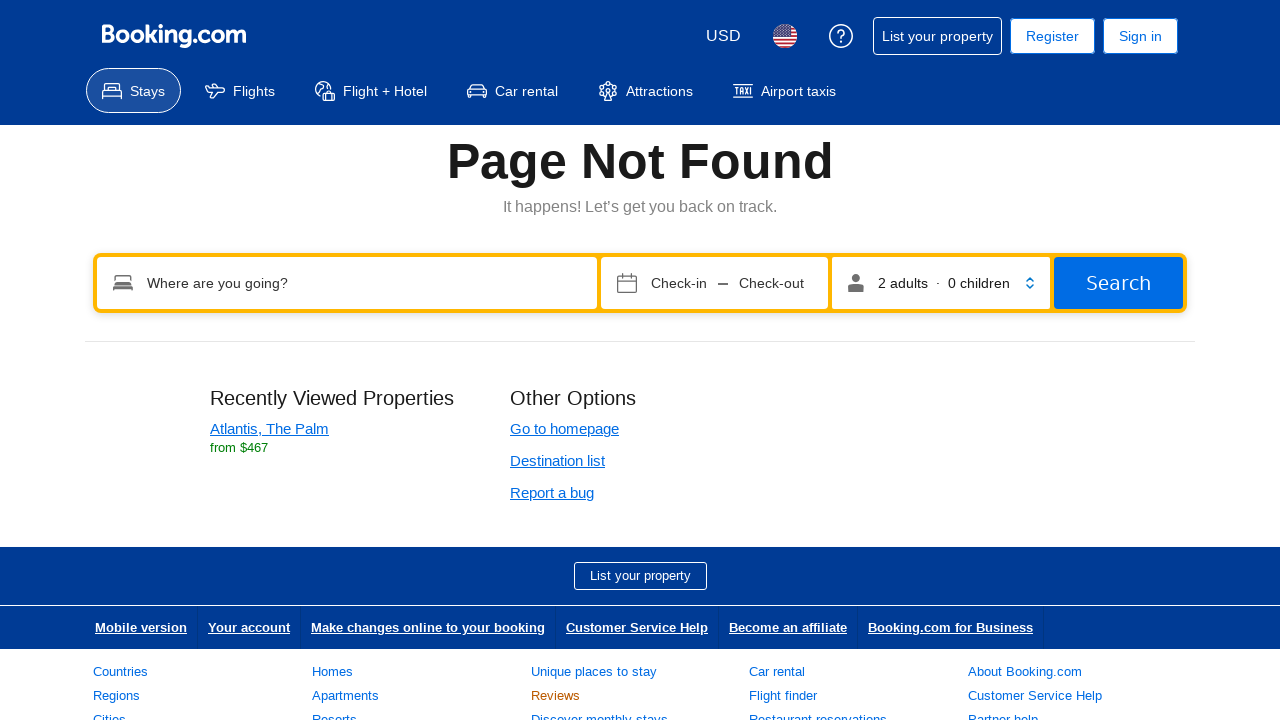

Waited 2 seconds for review elements to load
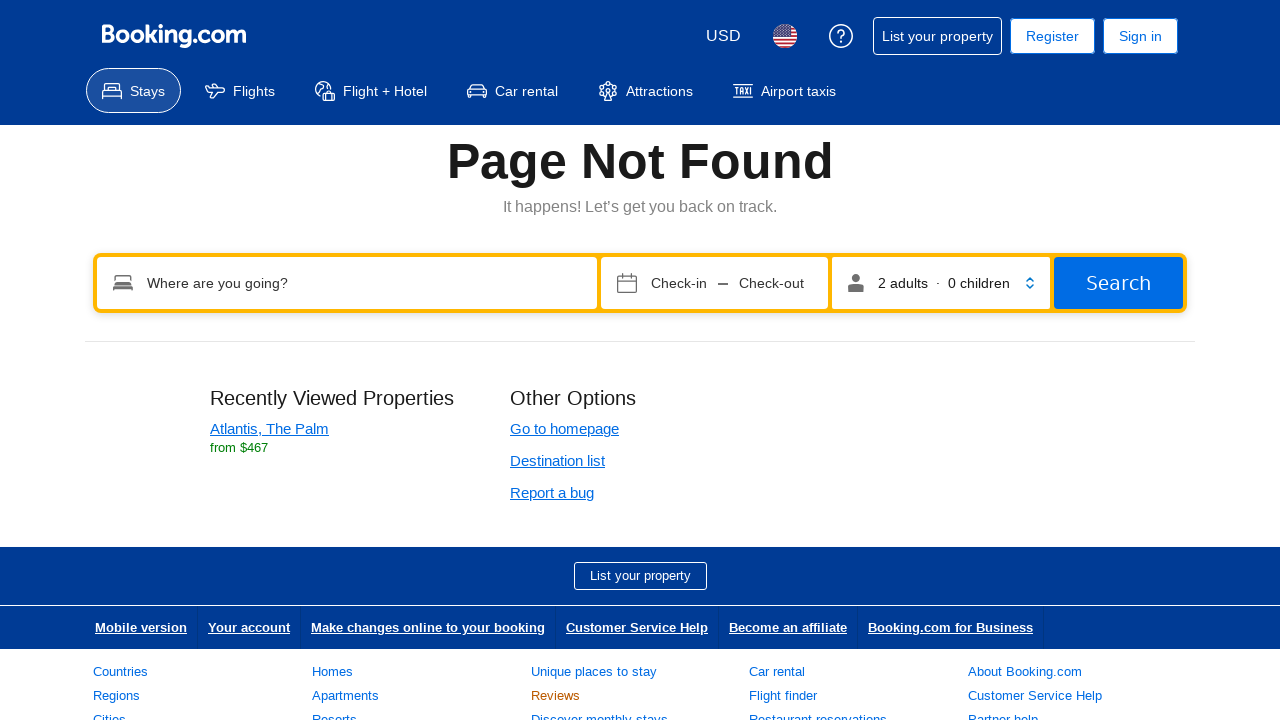

Navigated to hotel URL: https://www.booking.com/hotel/ae/armani-hotel-dubai.html
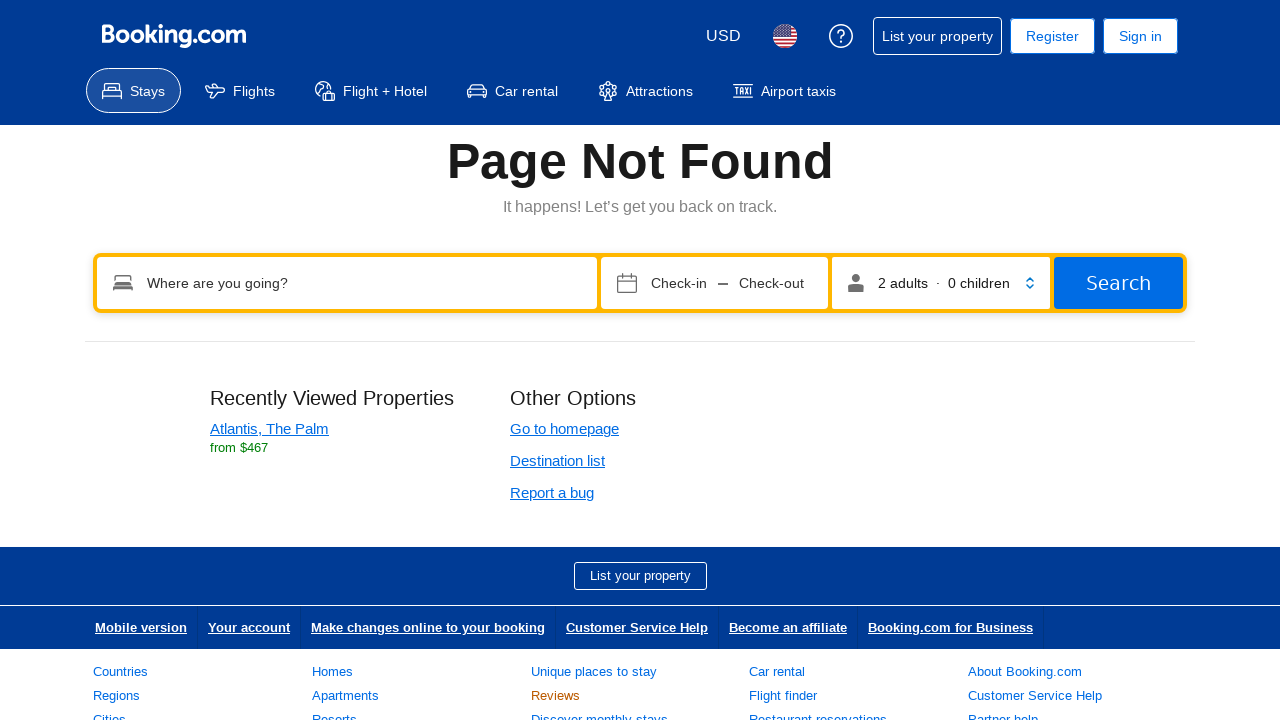

Waited 3 seconds for page to fully load
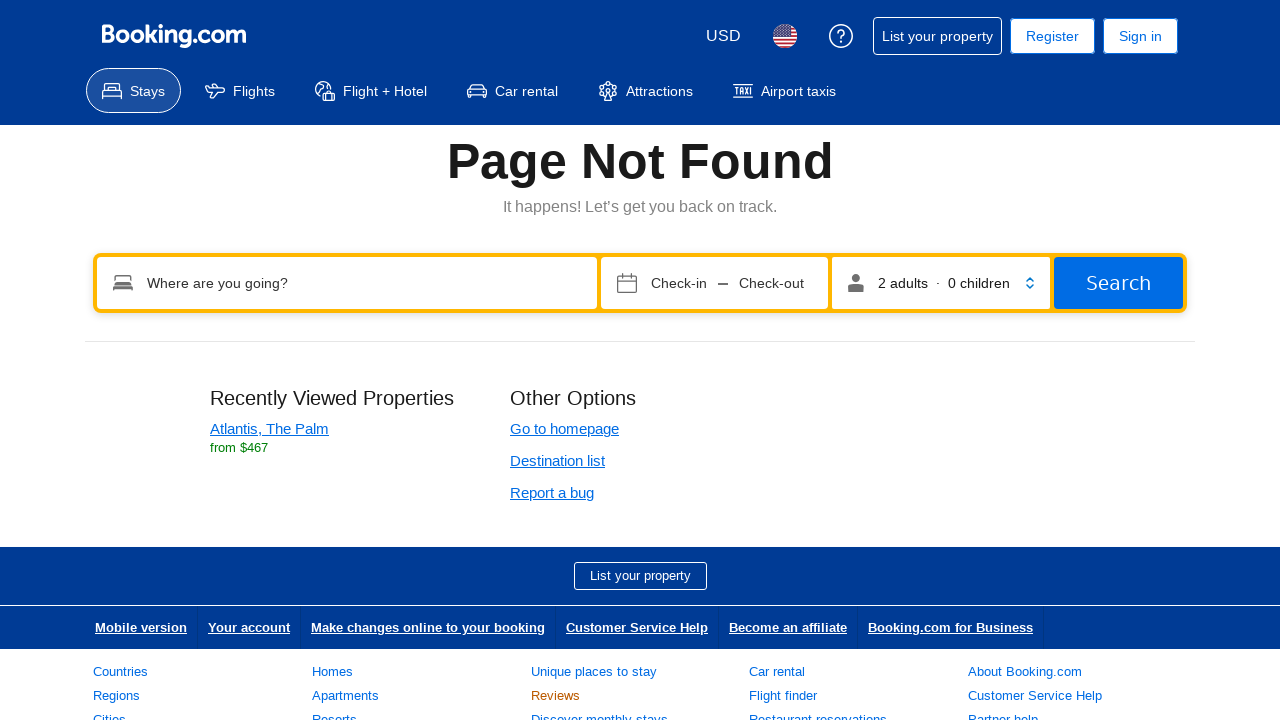

Clicked alternative reviews button with selector: a:has-text('Reviews') at (555, 696) on a:has-text('Reviews') >> nth=0
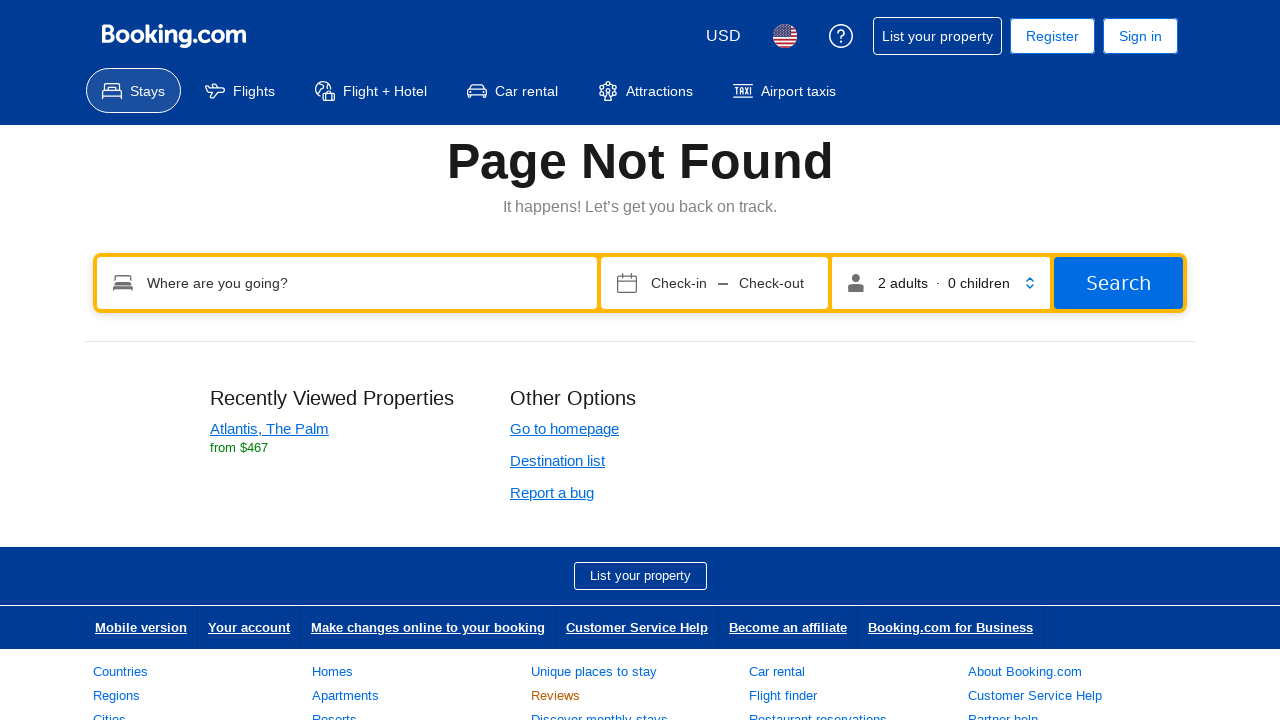

Waited 5 seconds for reviews page to load
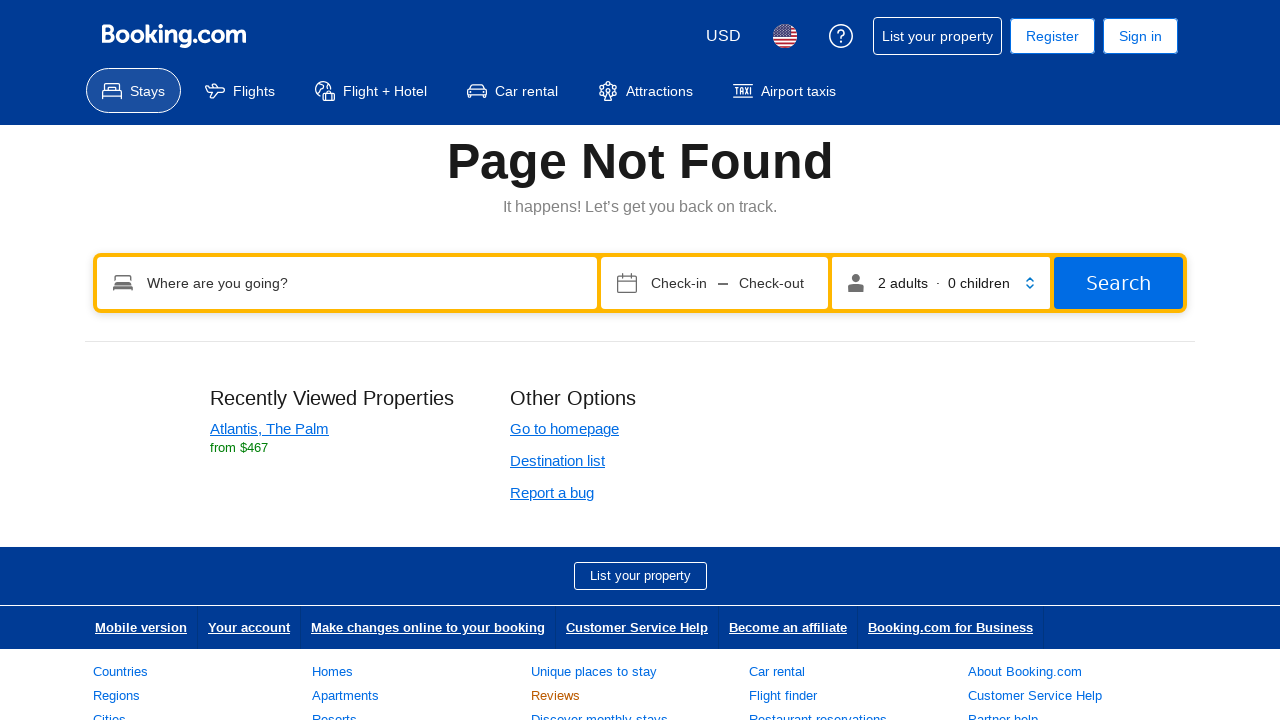

Waited 2 seconds for review elements to load
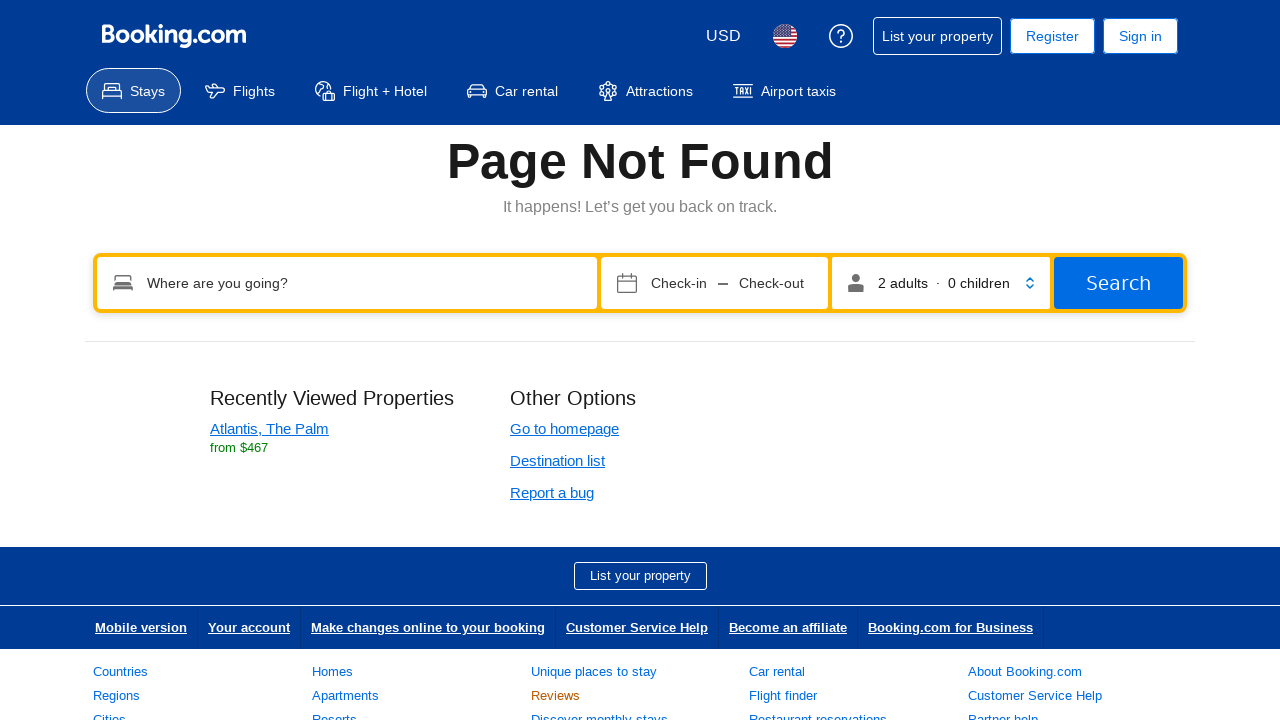

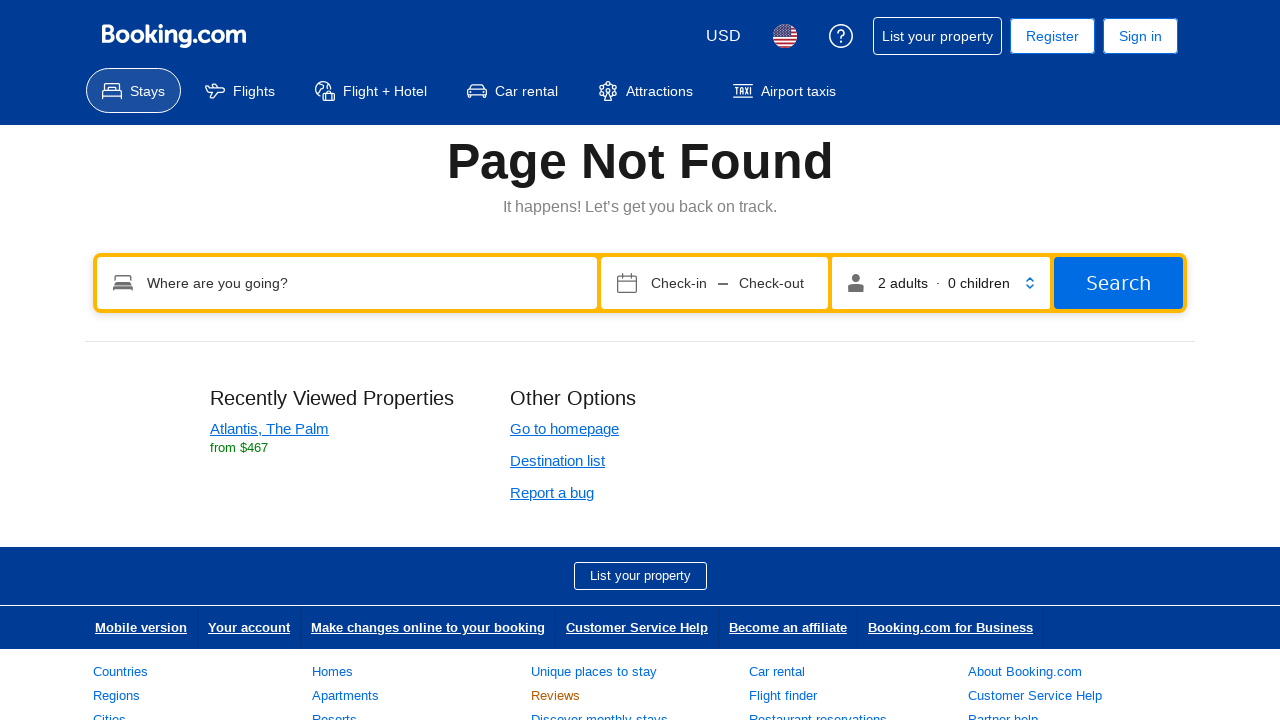